Tests dynamic element manipulation by adding and deleting elements, then navigates to a table page to verify data extraction

Starting URL: http://the-internet.herokuapp.com/add_remove_elements/

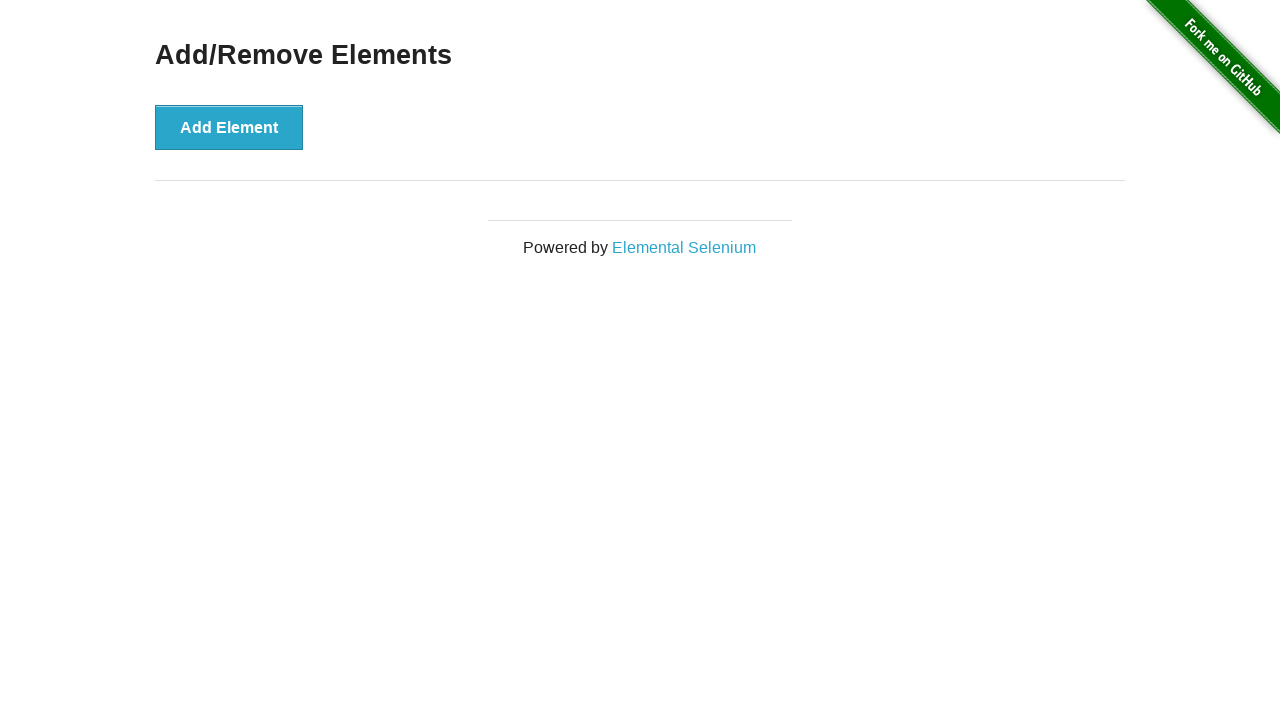

Clicked 'Add Element' button (1st click) at (229, 127) on button[onclick='addElement()']
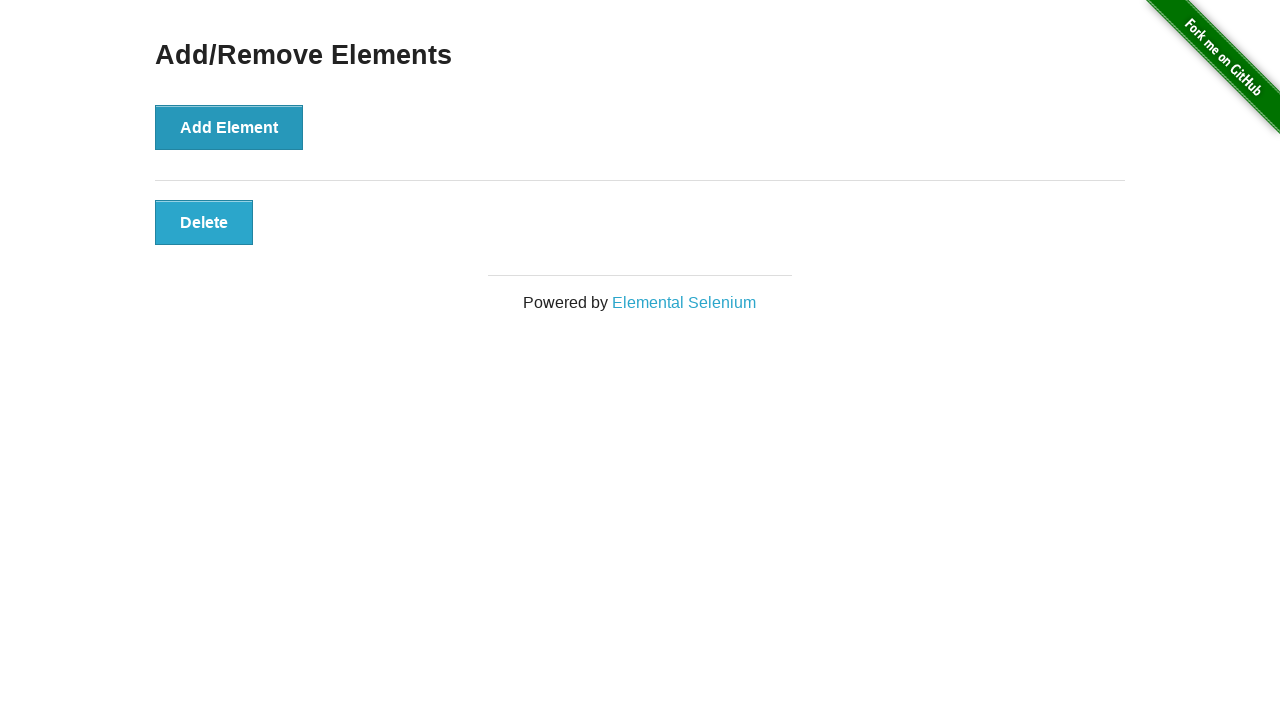

Clicked 'Add Element' button (2nd click) at (229, 127) on button[onclick='addElement()']
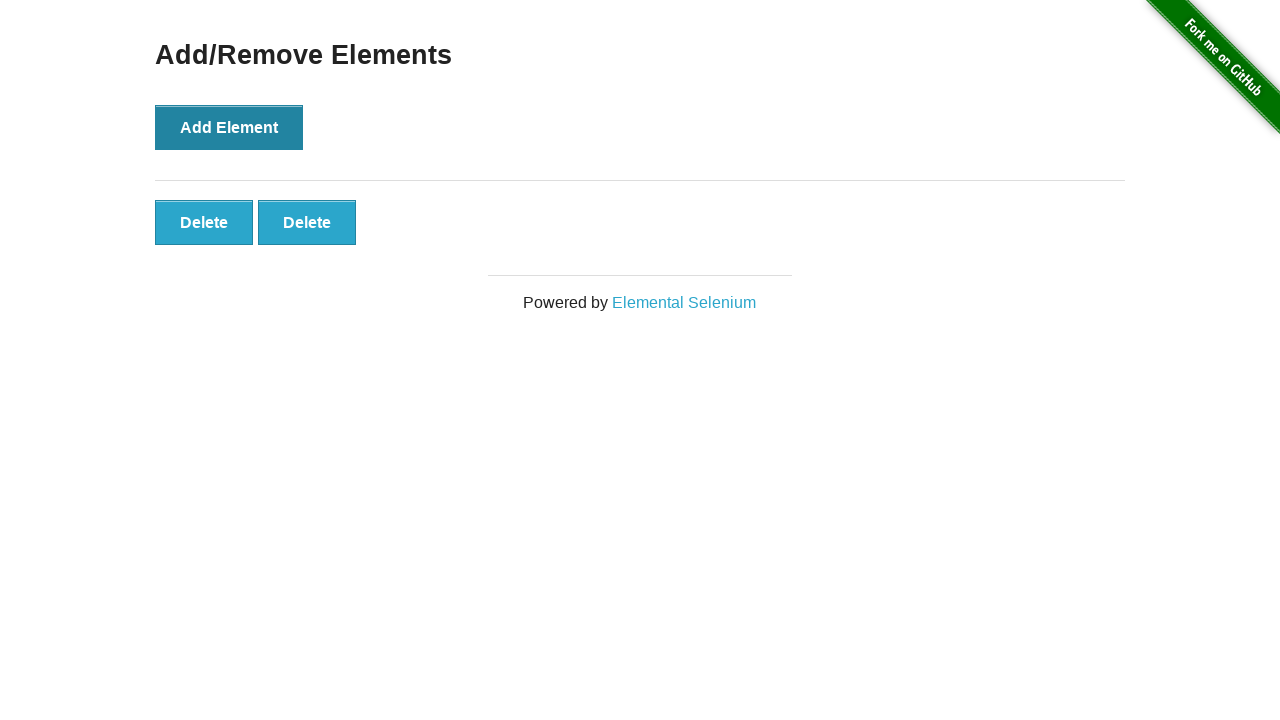

Clicked 'Add Element' button (3rd click) at (229, 127) on button[onclick='addElement()']
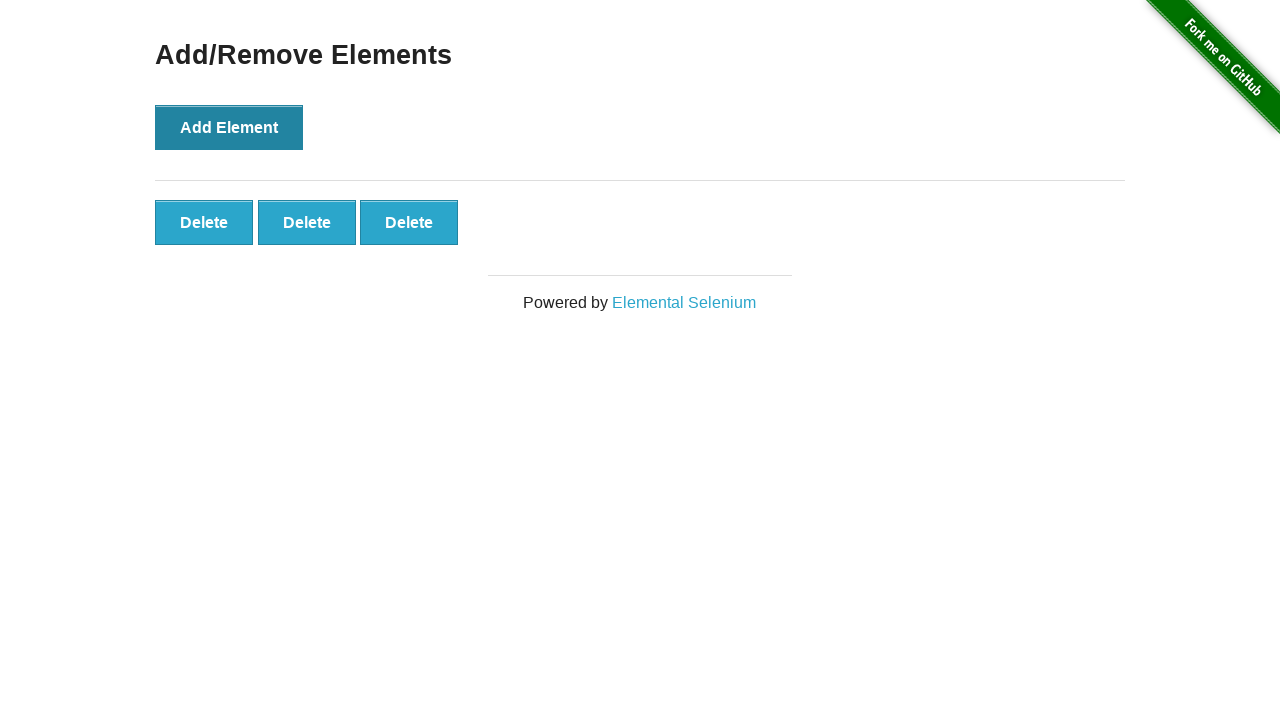

Located first delete button element
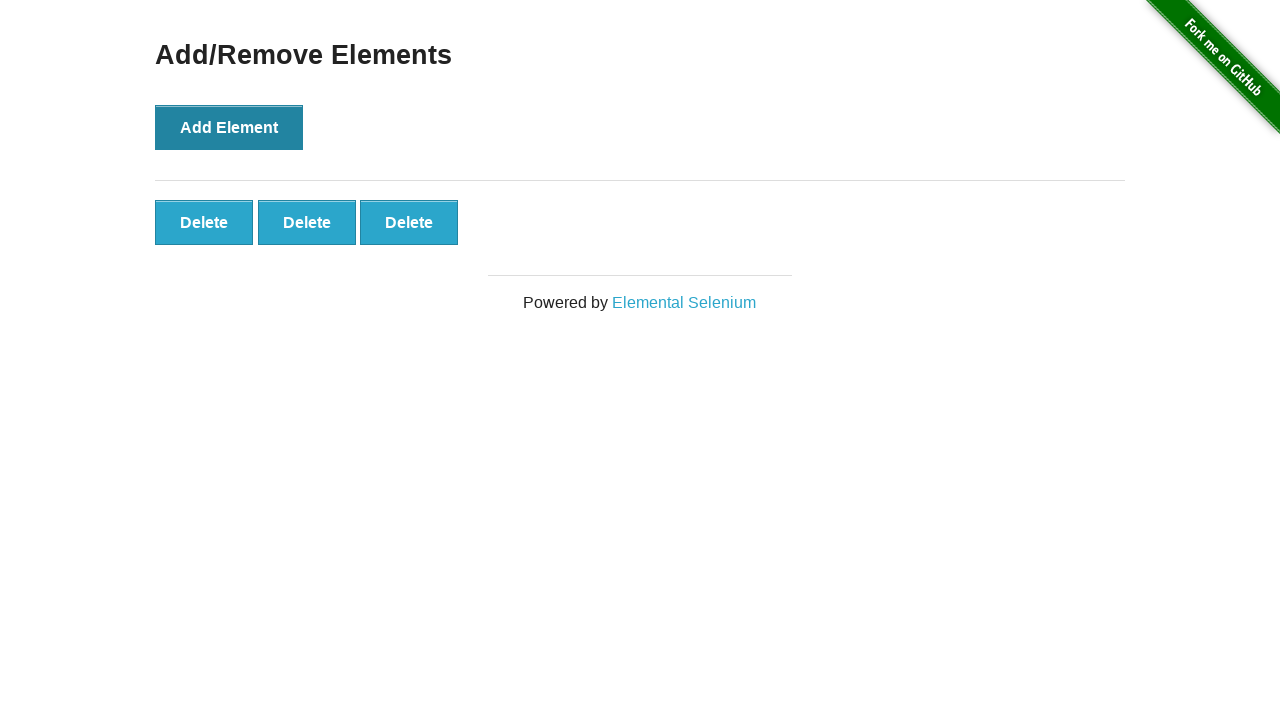

Verified delete button text content equals 'Delete'
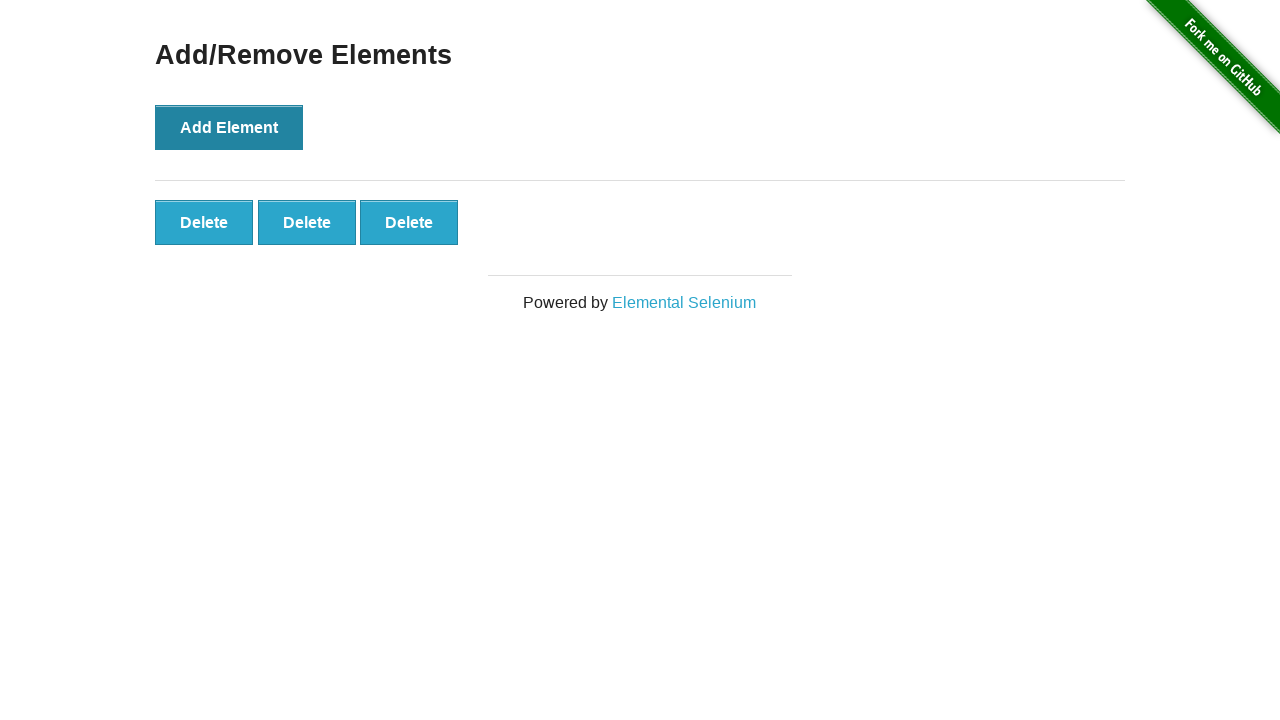

Navigated to challenging DOM page
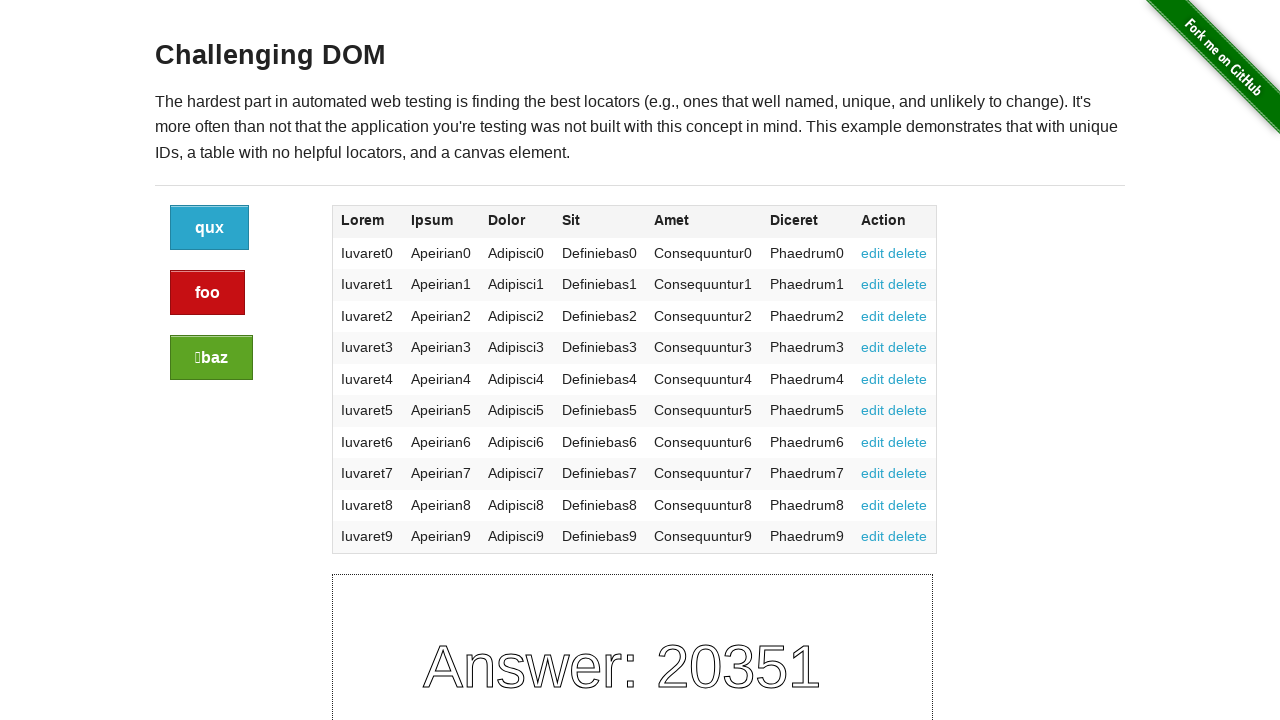

Table loaded - waited for row 10, column 2 selector
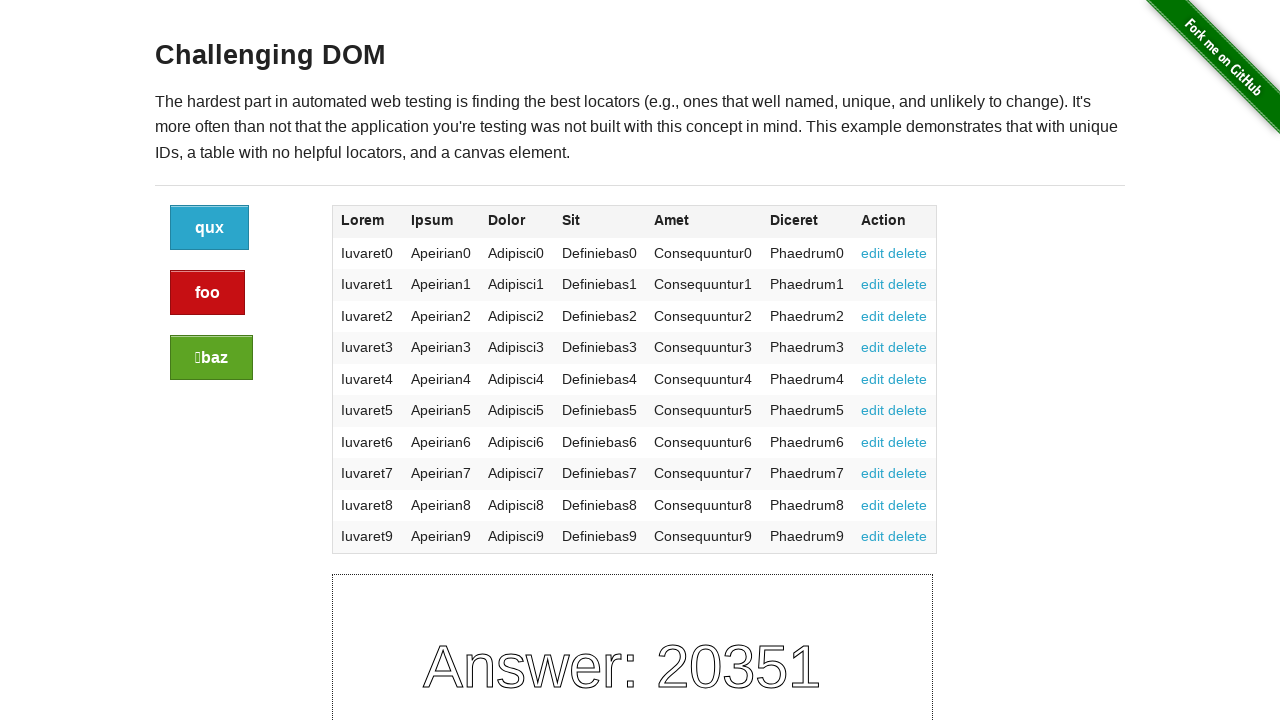

Extracted text content from table cell at row 10, column 2
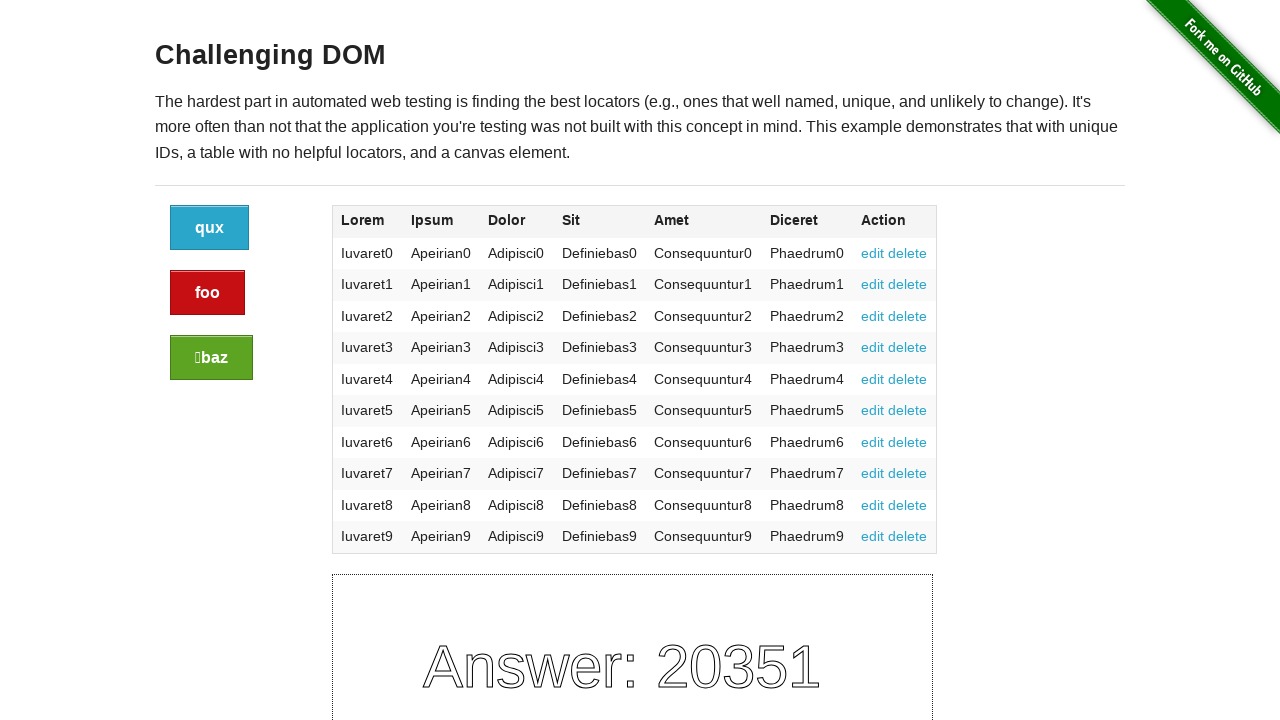

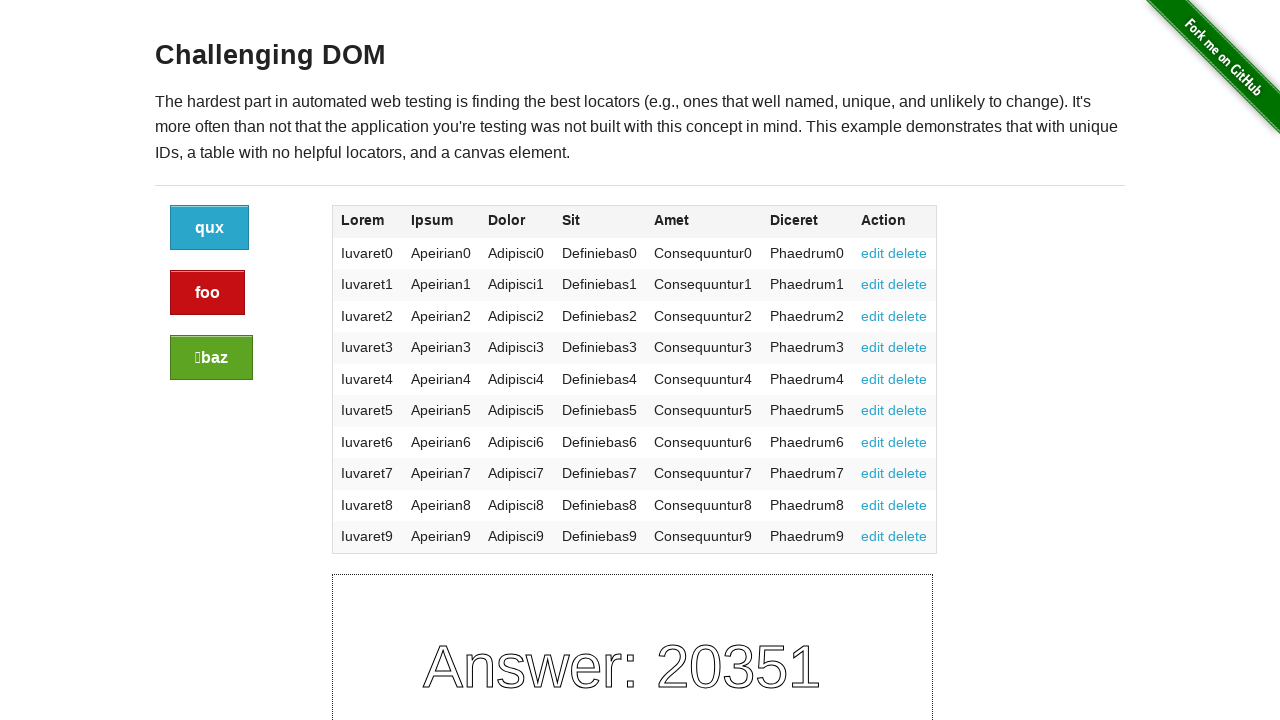